Tests navigation from Hello World example page to the KM to Mile conversion example by clicking a sidebar link

Starting URL: https://dev.programiz.com/python-programming/examples/hello-world

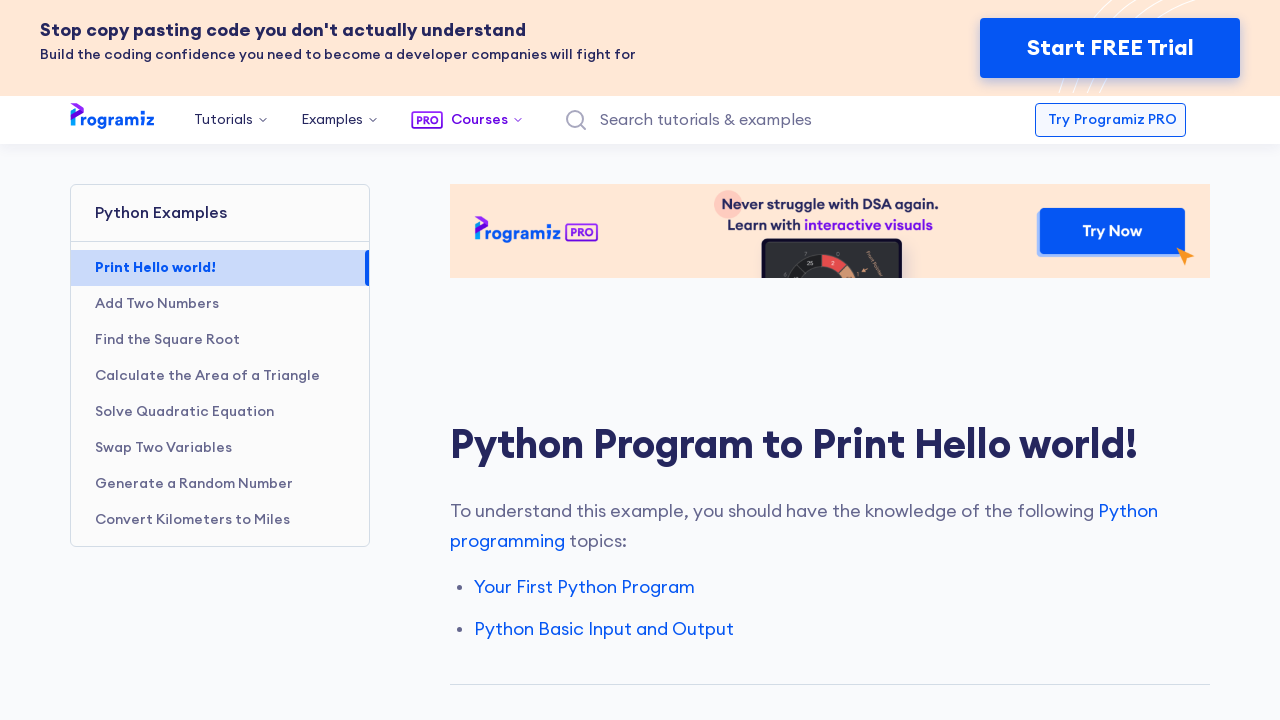

Clicked on KM to Mile conversion link in sidebar at (220, 520) on xpath=/html/body/main/div[6]/div/div[1]/div/div[1]/div[1]/div/div/div/ul/li[8]/d
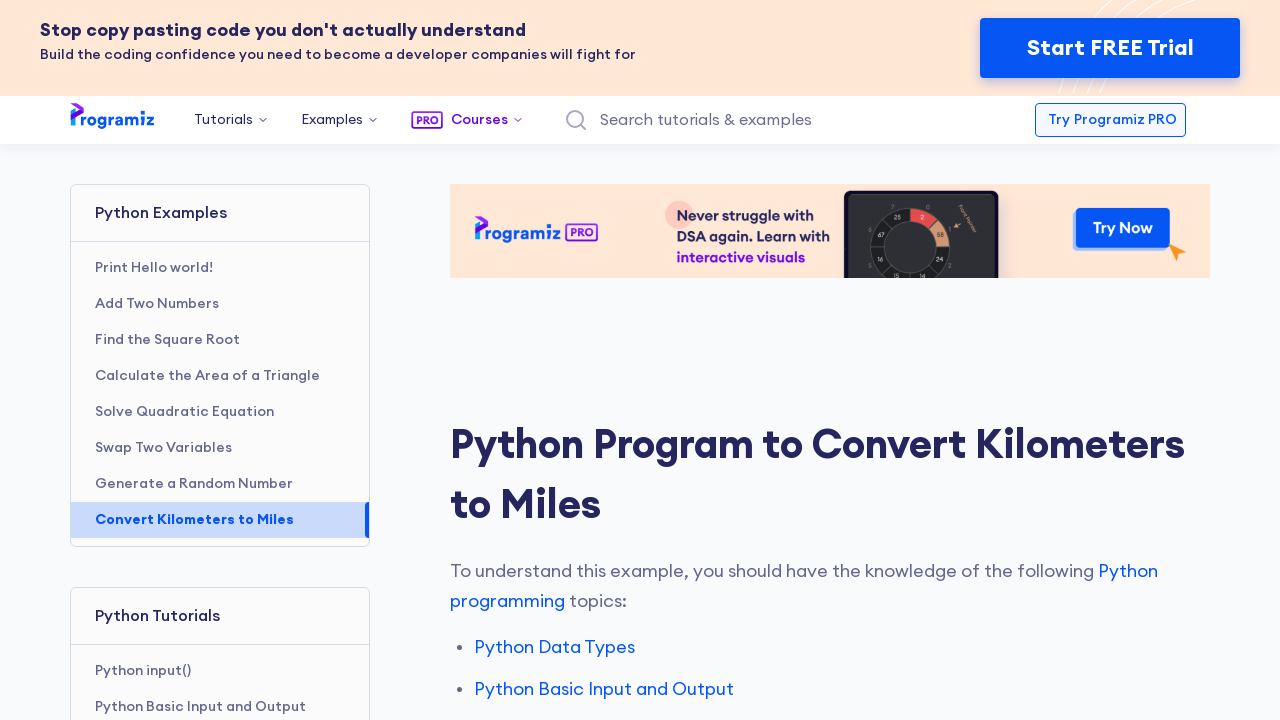

Navigation to KM to Mile conversion page completed
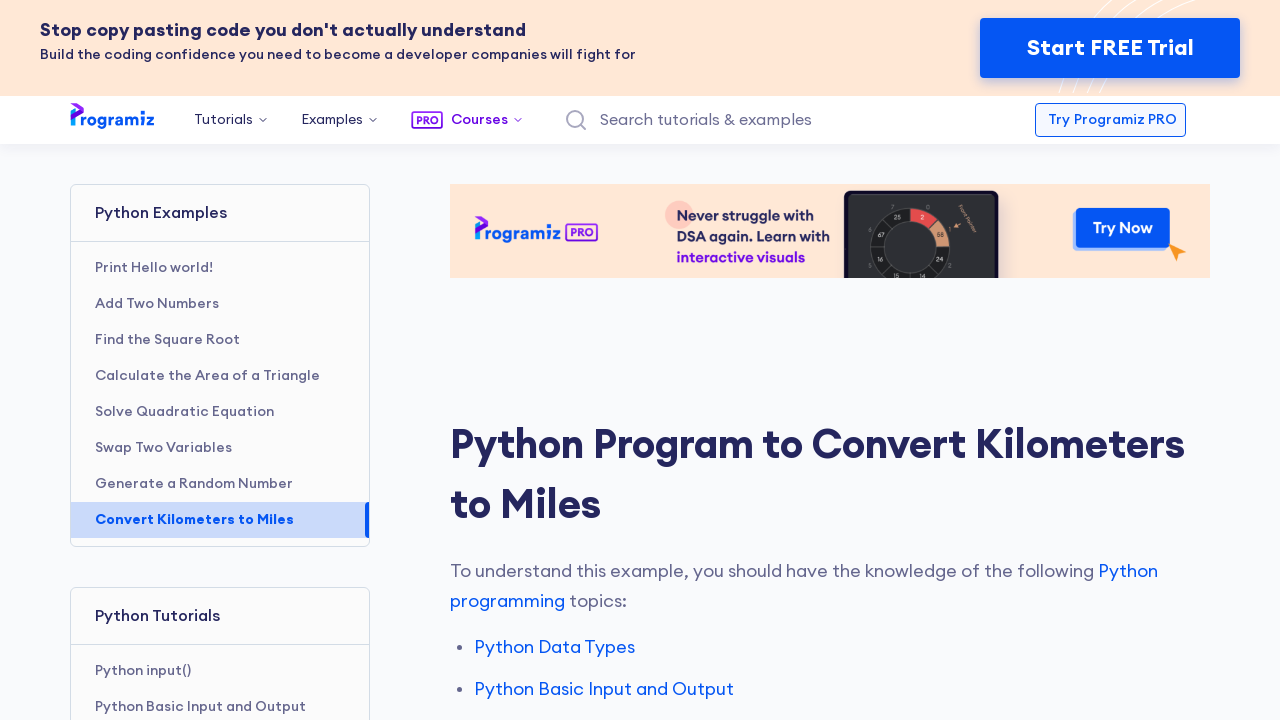

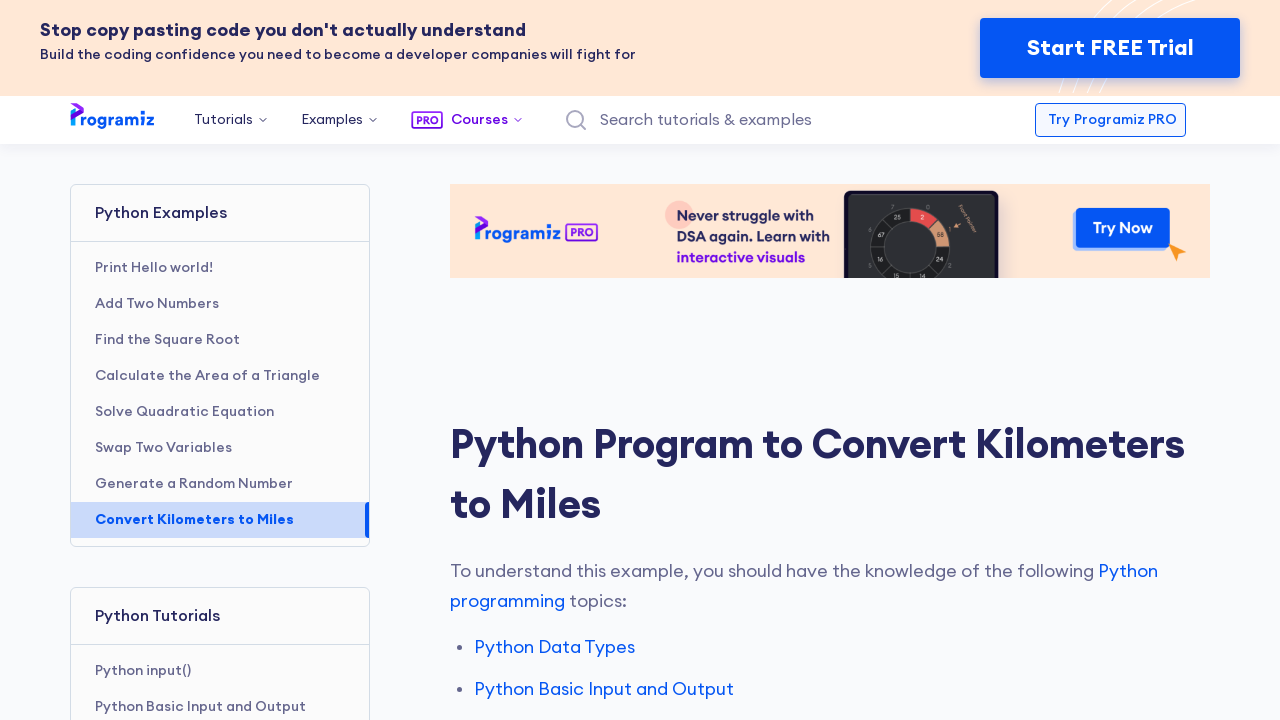